Tests navigation to Leadership page by hovering over About link and clicking Leadership from dropdown menu, then verifies Carlos Kidman is present

Starting URL: https://qap.dev

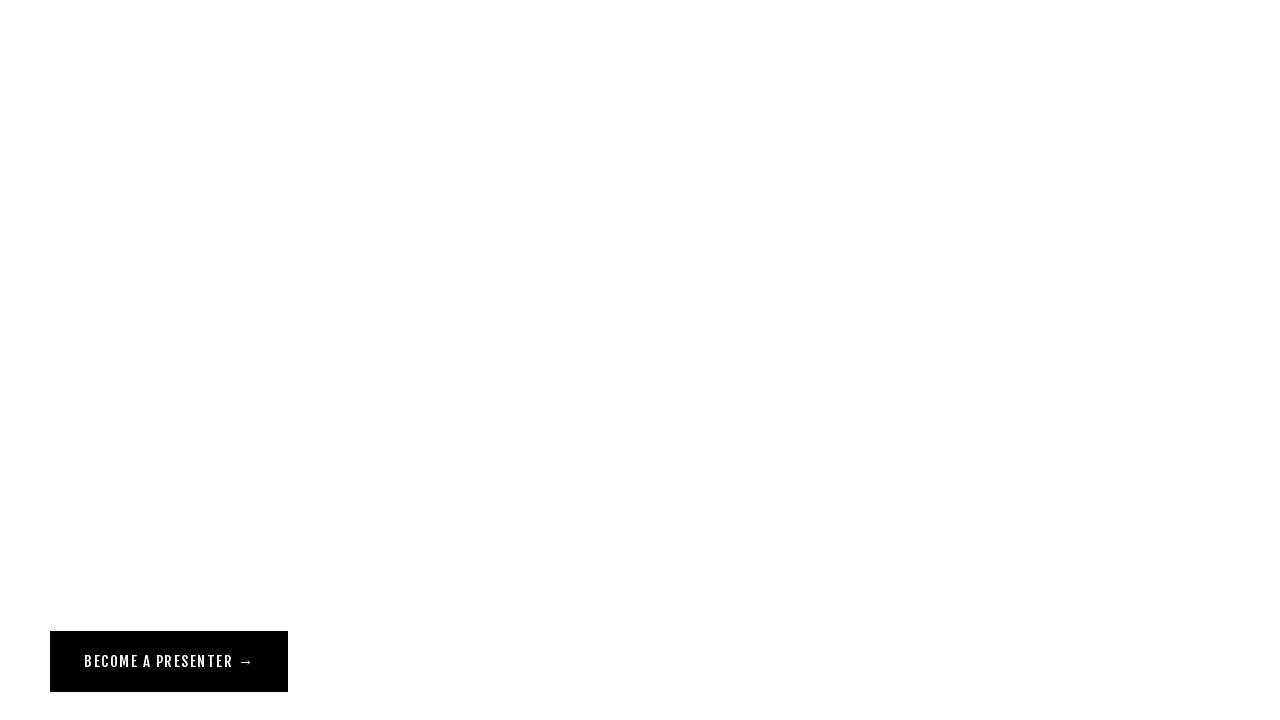

Navigated to https://qap.dev
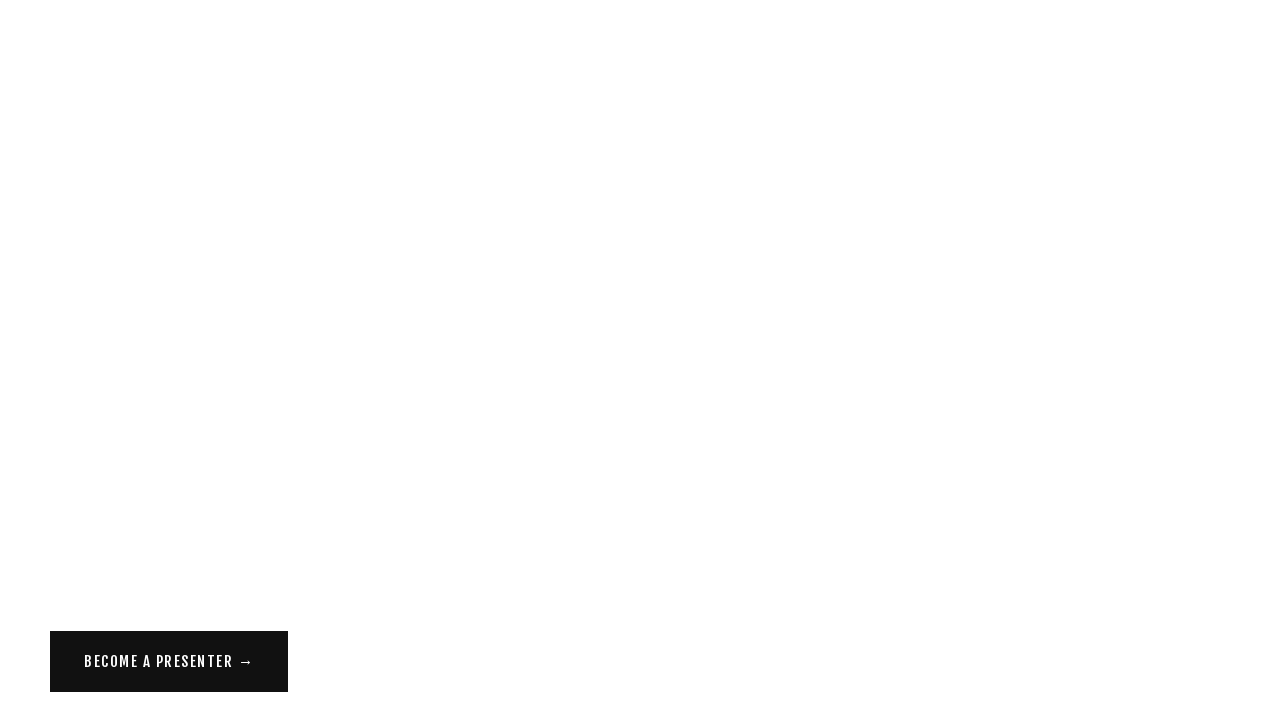

Hovered over About link to reveal dropdown menu at (71, 56) on a[href="/about"]
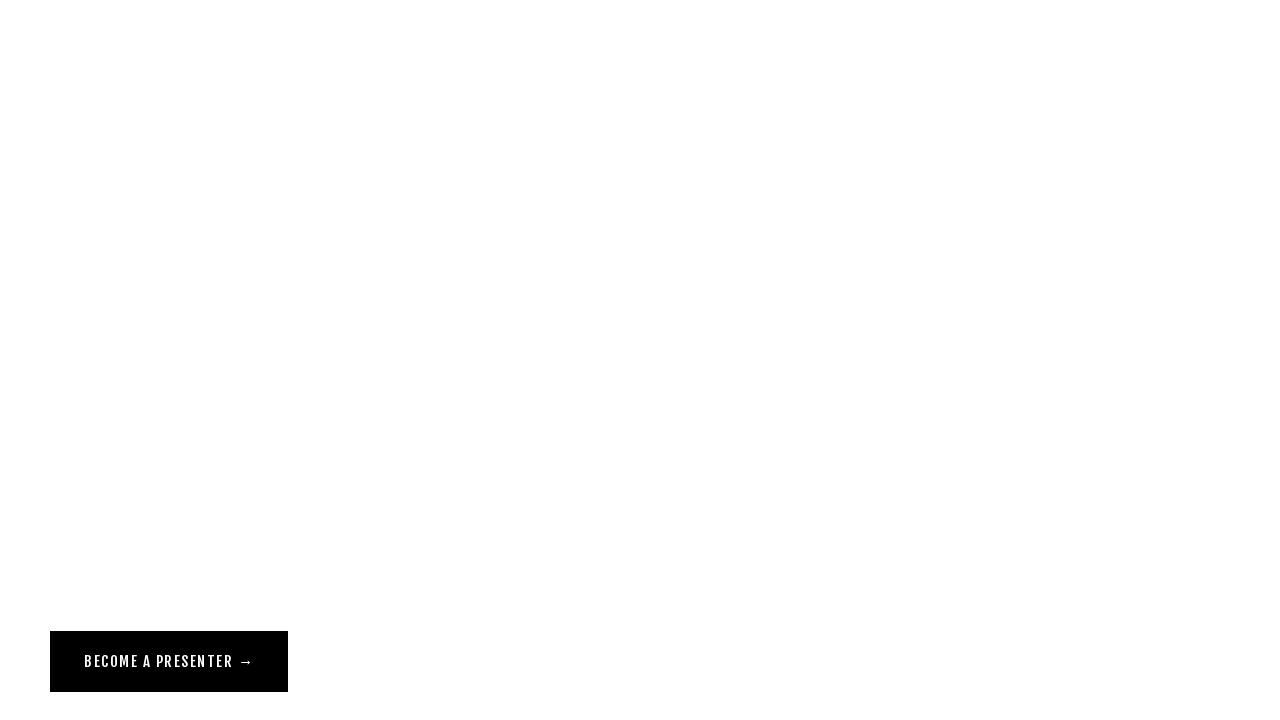

Clicked Leadership link from dropdown menu at (92, 124) on a[href="/leadership"][class^="Header-nav"]
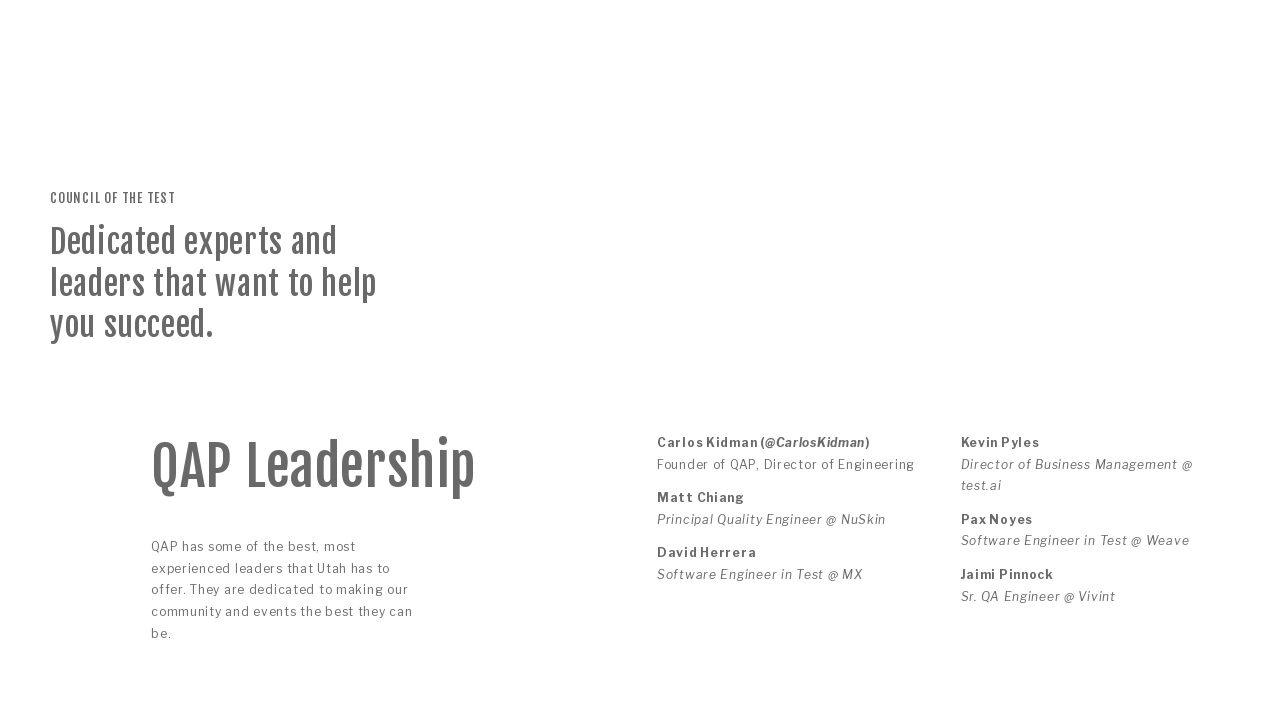

Verified Carlos Kidman is present on Leadership page
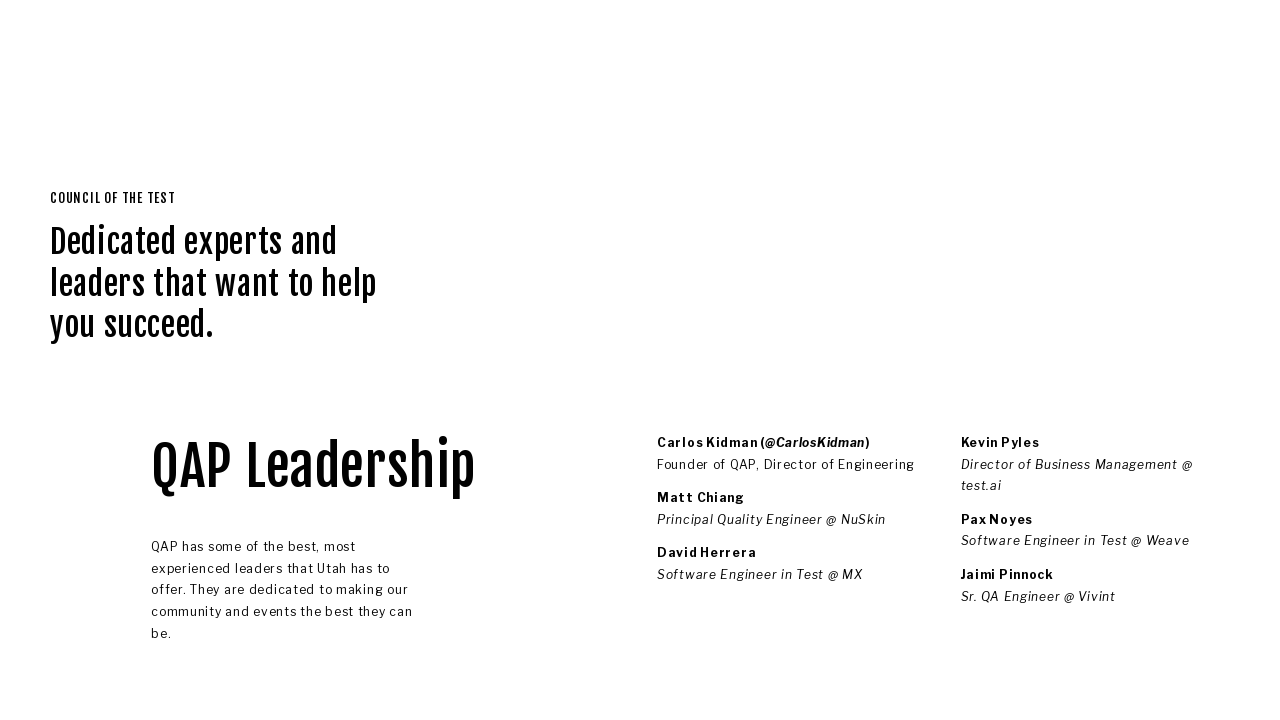

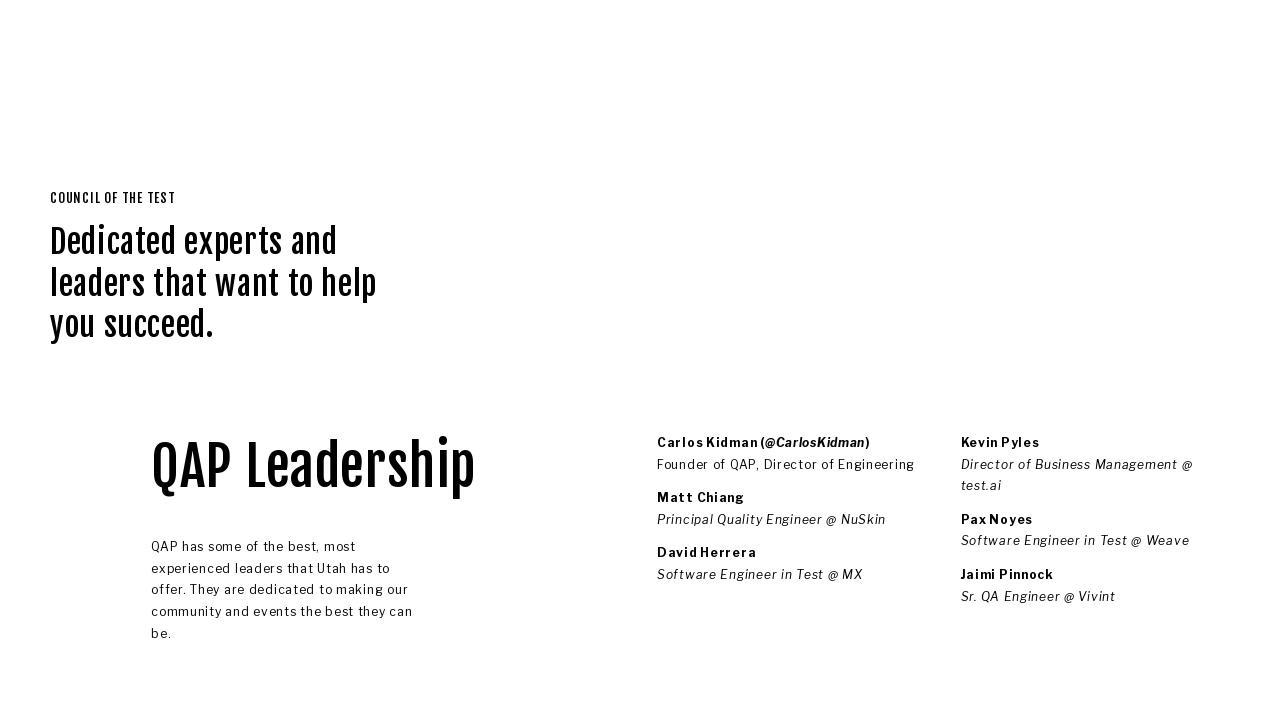